Tests jQuery UI selectmenu dropdown by selecting multiple values (19, 17, 10) and verifying each selection

Starting URL: https://jqueryui.com/resources/demos/selectmenu/default.html

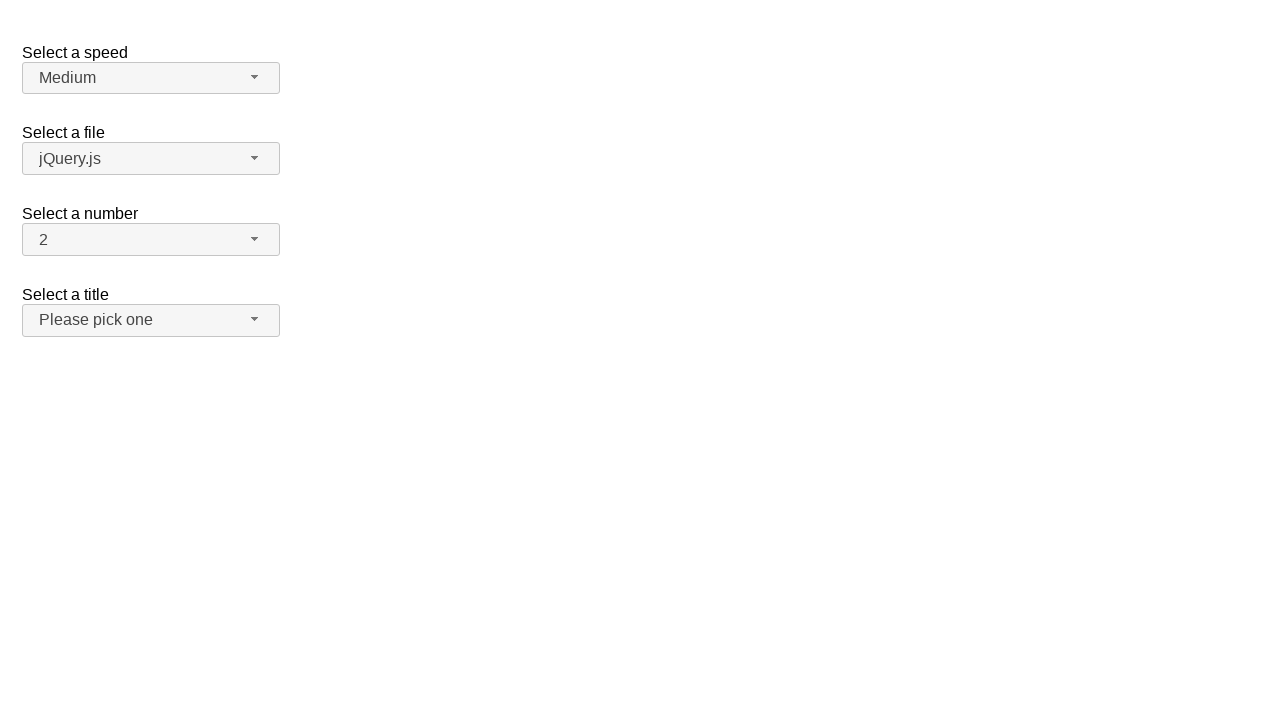

Clicked the selectmenu dropdown button to open menu at (151, 240) on #number-button
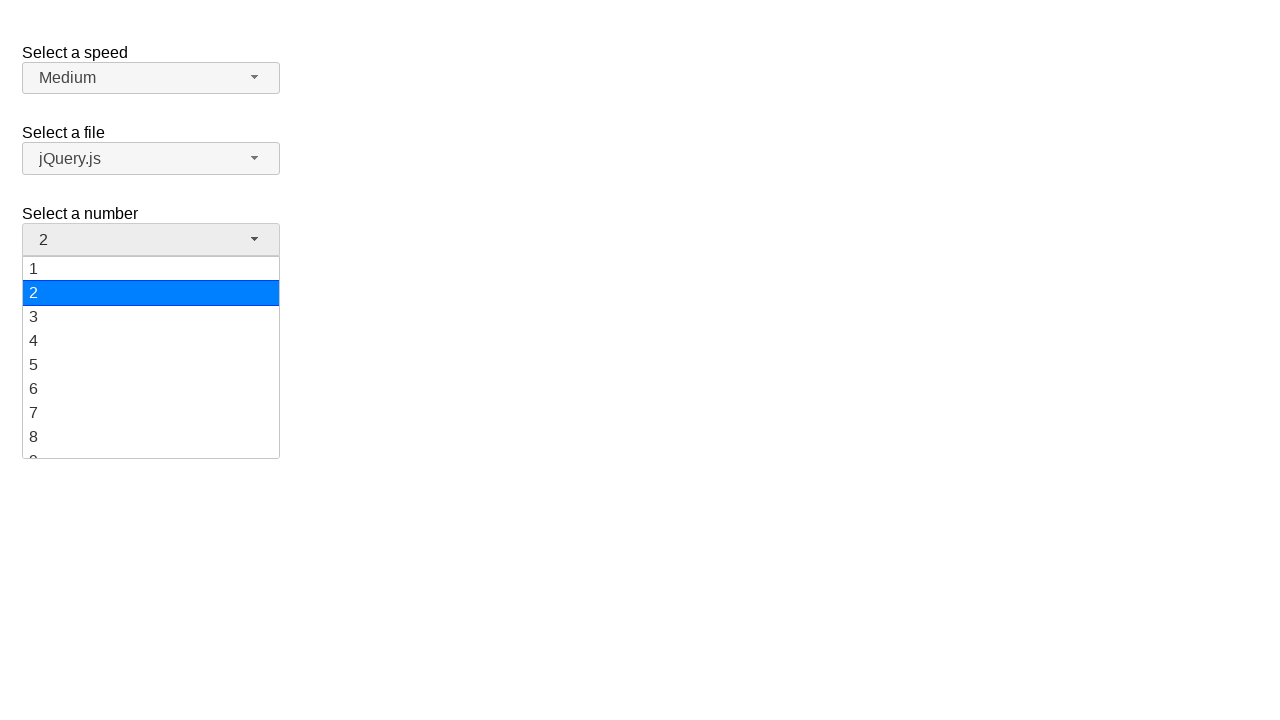

Dropdown menu items became visible
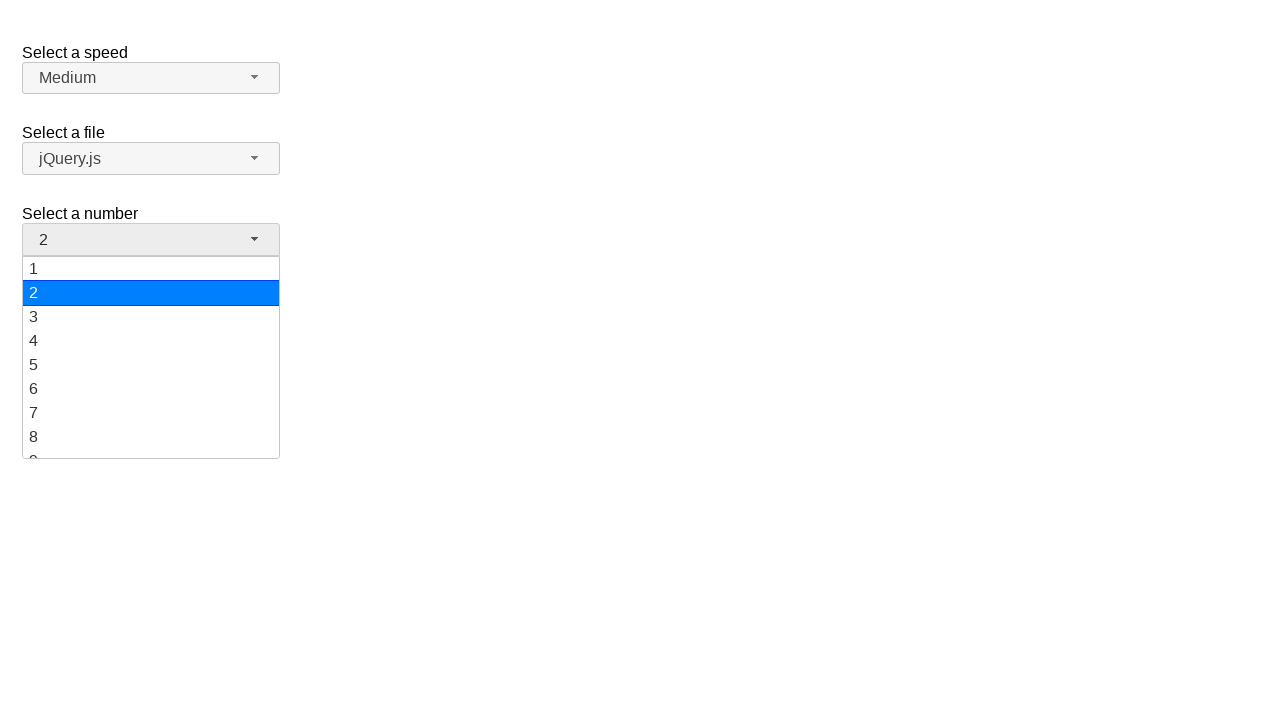

Selected value '19' from dropdown menu at (151, 445) on xpath=//ul[@id='number-menu']/li >> nth=18
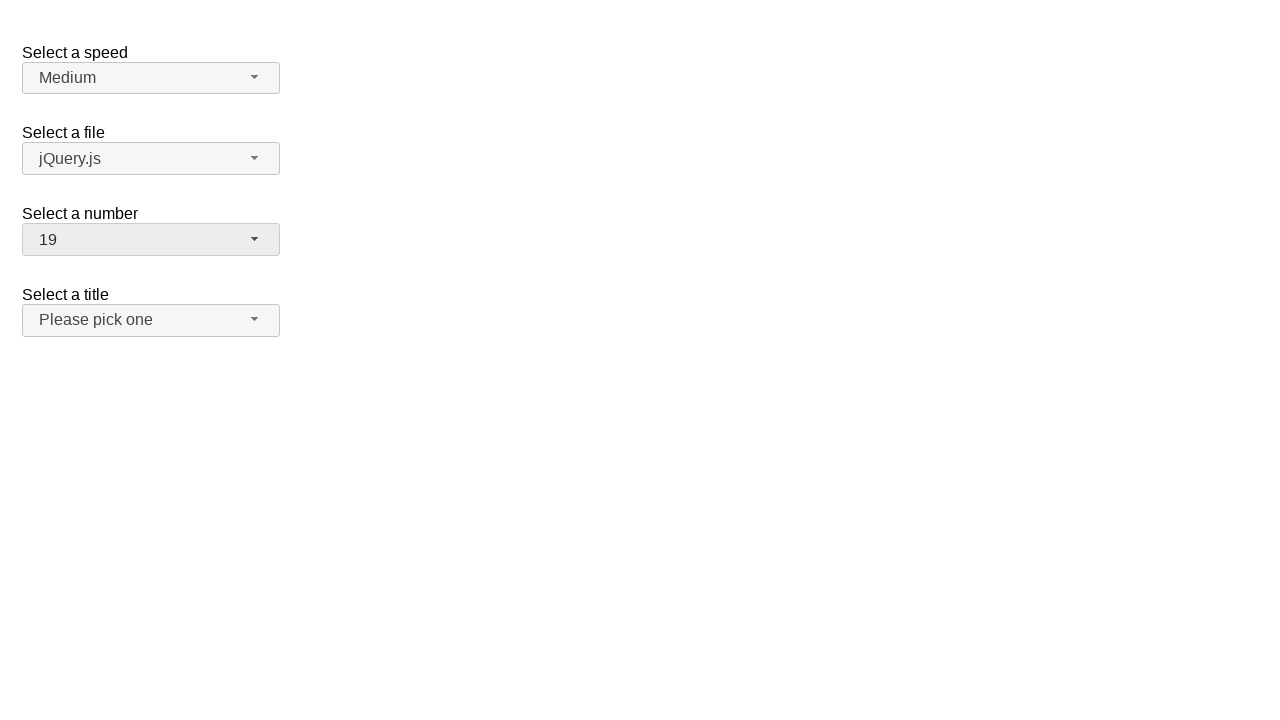

Verified that '19' is selected in the dropdown
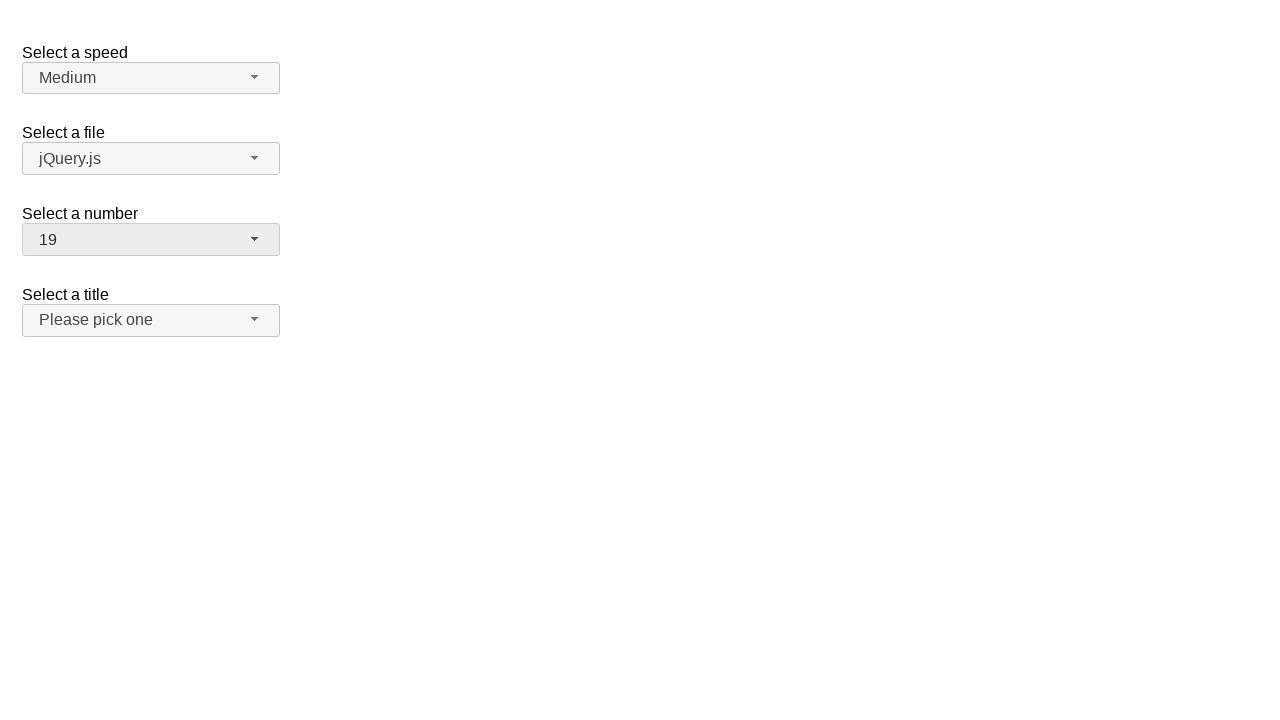

Clicked the selectmenu dropdown button to open menu at (151, 240) on #number-button
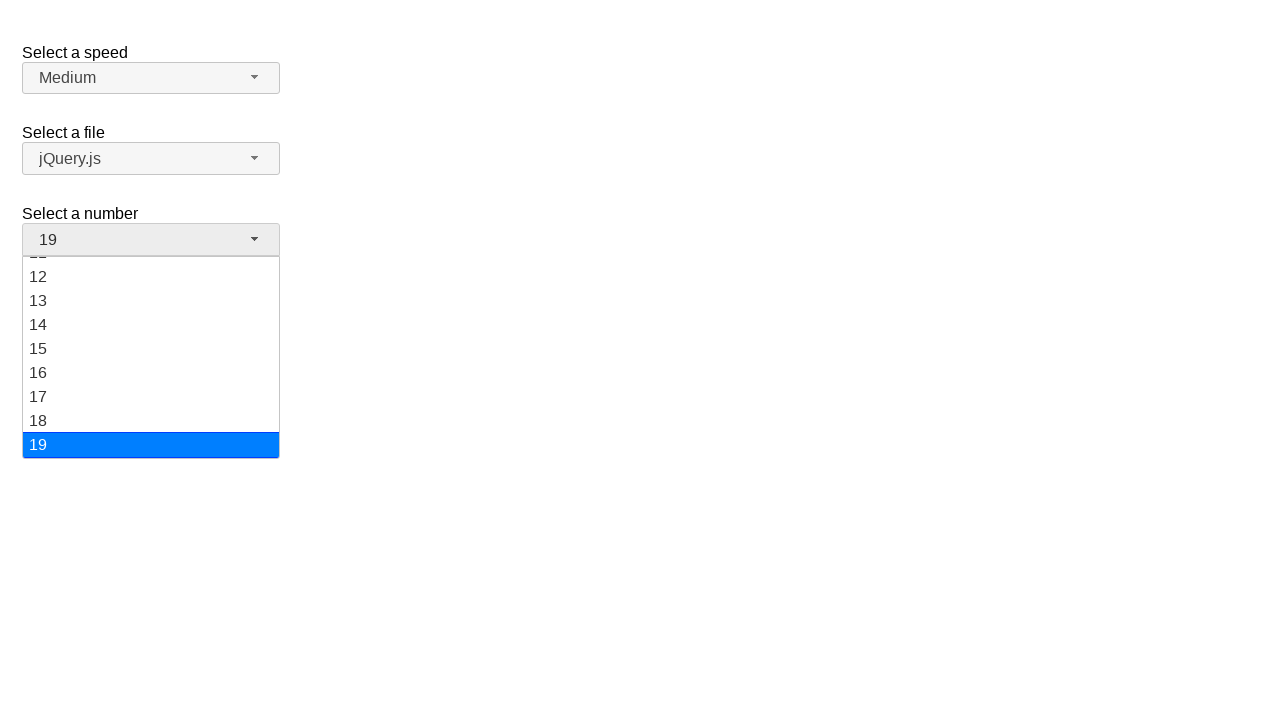

Dropdown menu items became visible
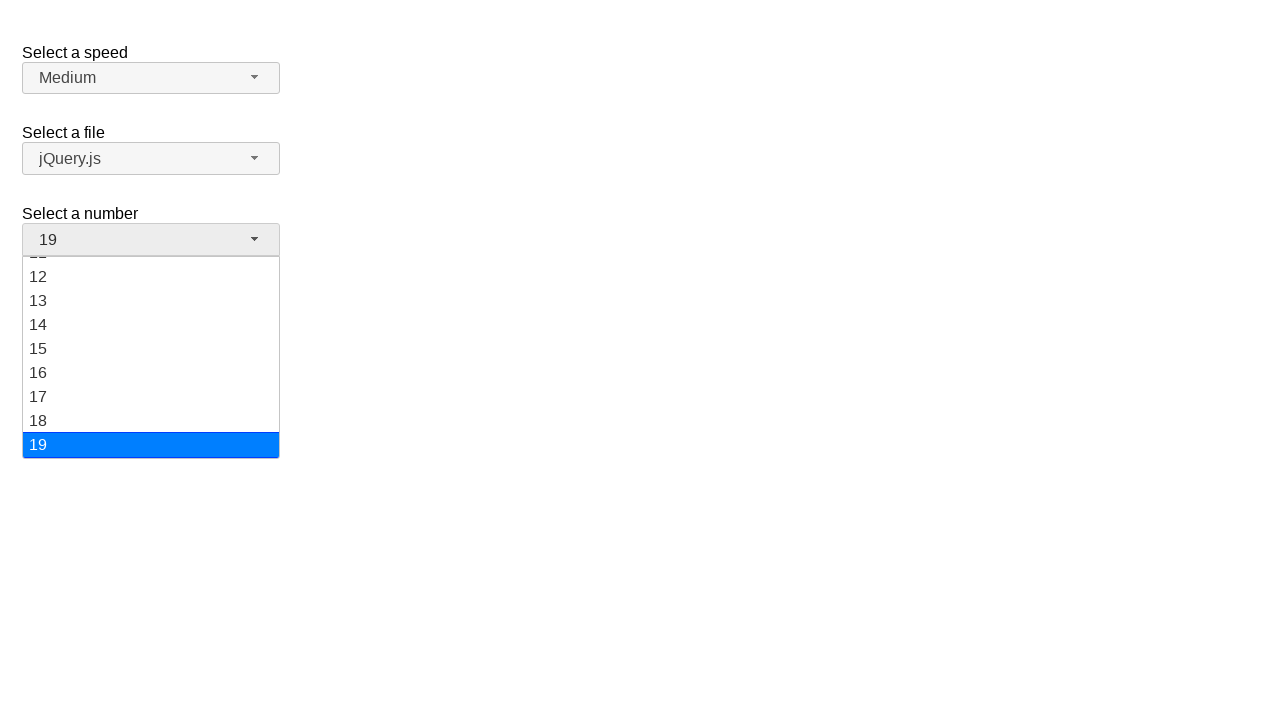

Selected value '17' from dropdown menu at (151, 397) on xpath=//ul[@id='number-menu']/li >> nth=16
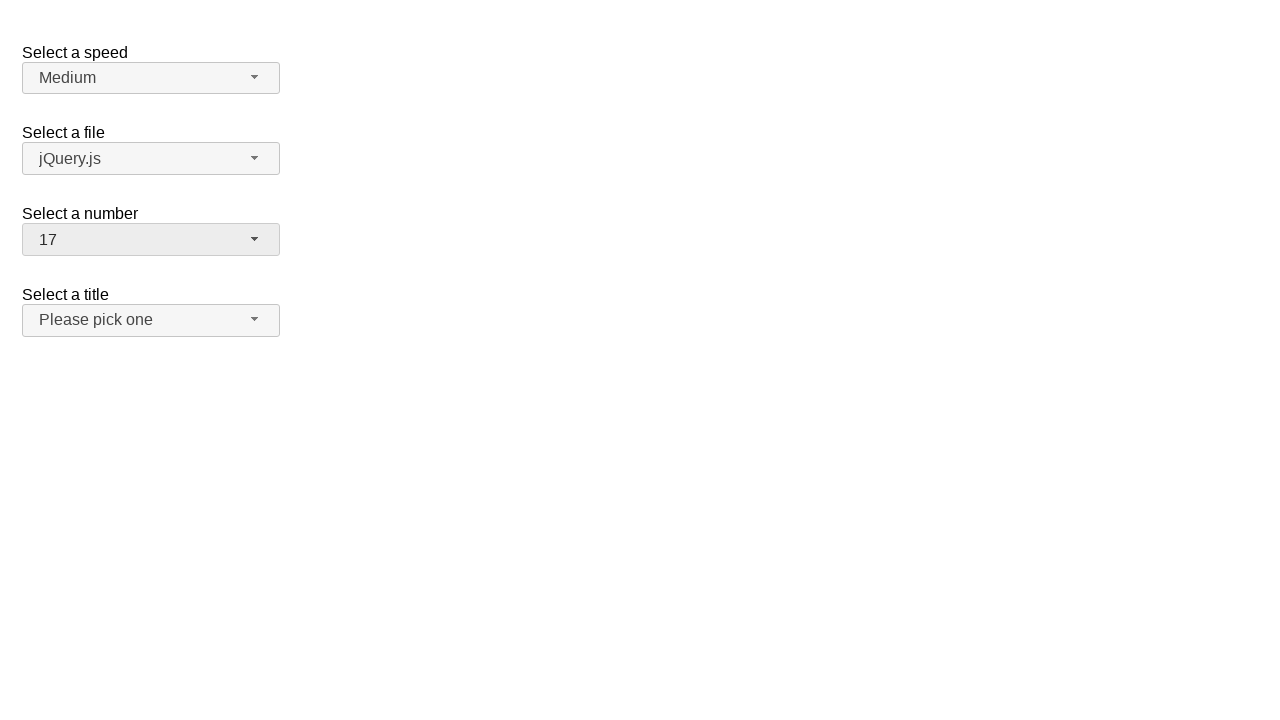

Verified that '17' is selected in the dropdown
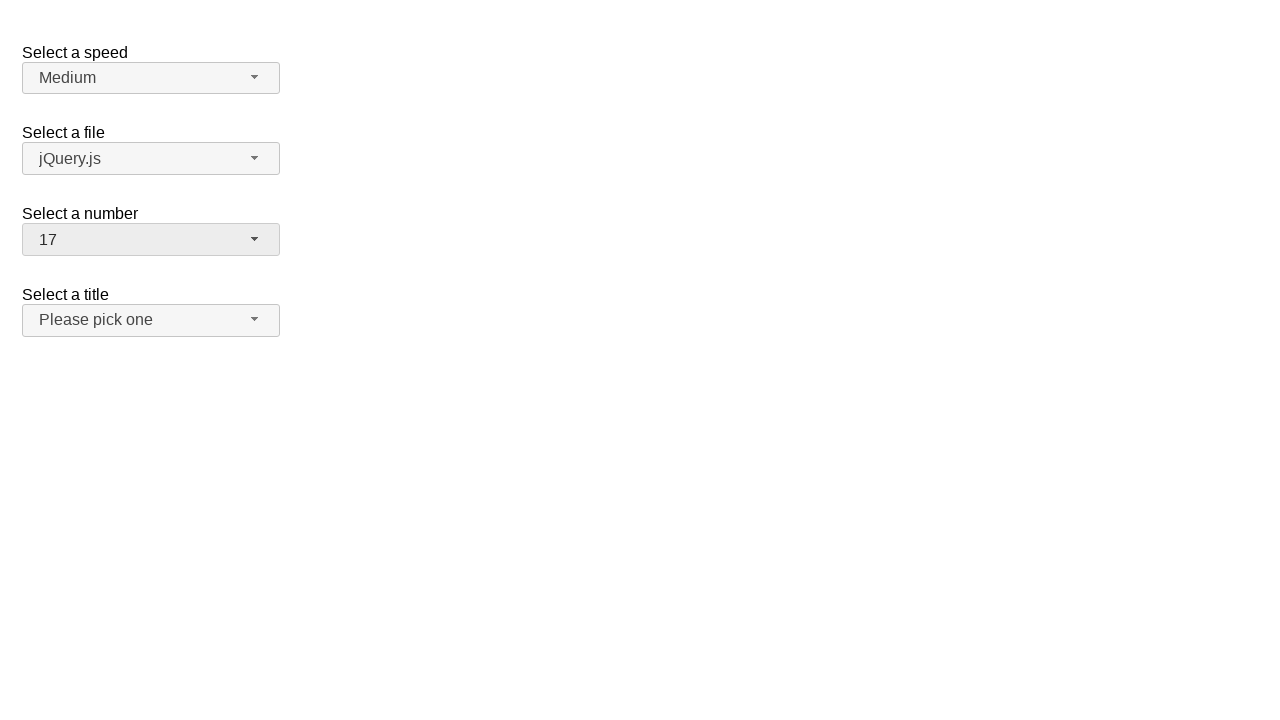

Clicked the selectmenu dropdown button to open menu at (151, 240) on #number-button
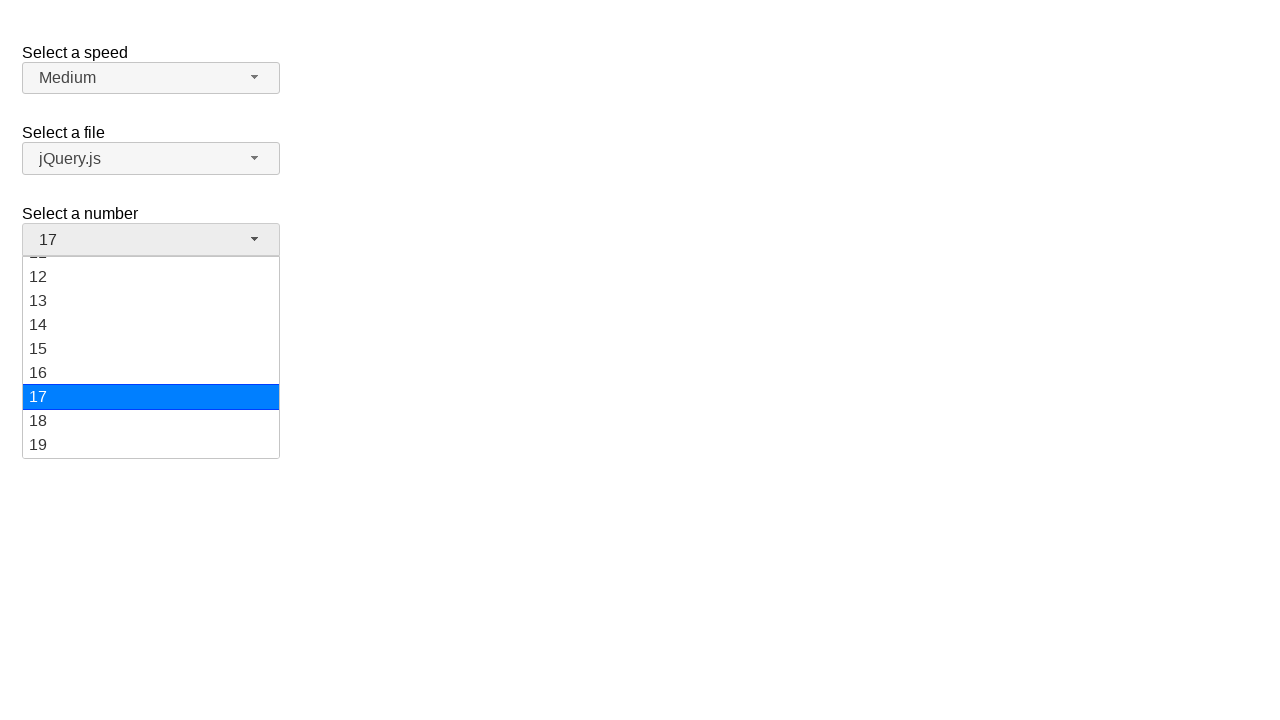

Dropdown menu items became visible
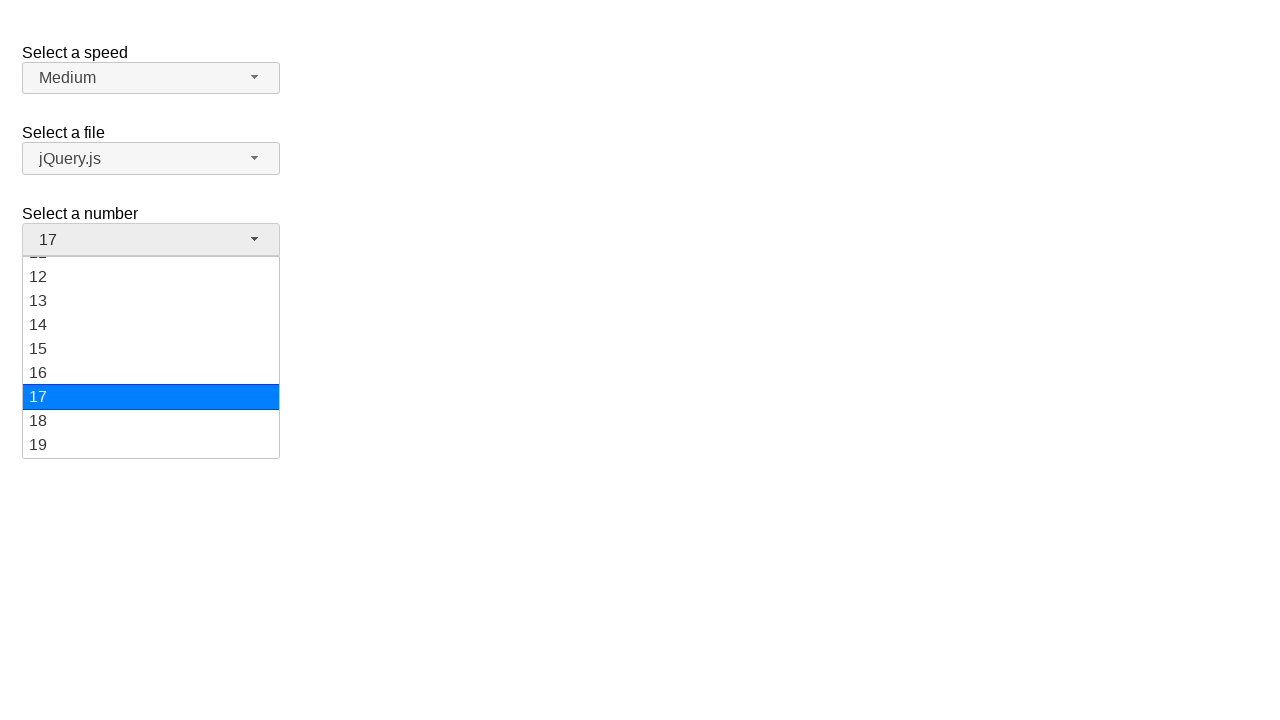

Selected value '10' from dropdown menu at (151, 357) on xpath=//ul[@id='number-menu']/li >> nth=9
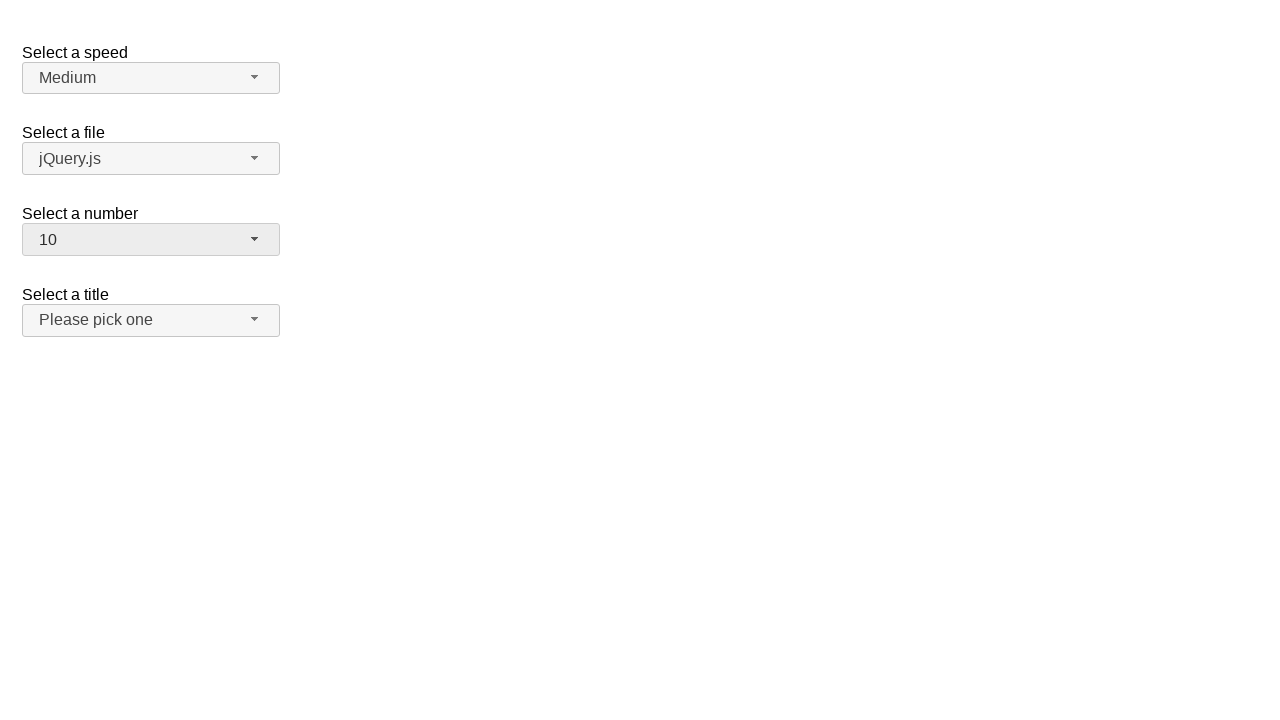

Verified that '10' is selected in the dropdown
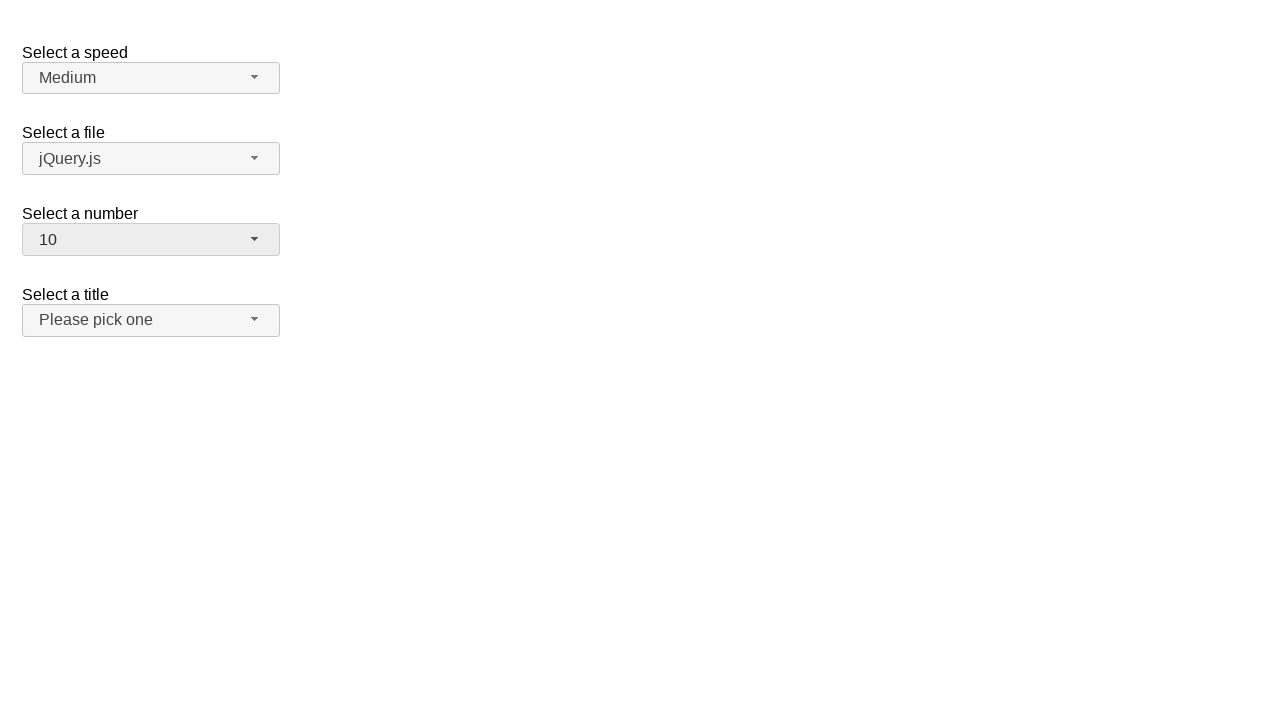

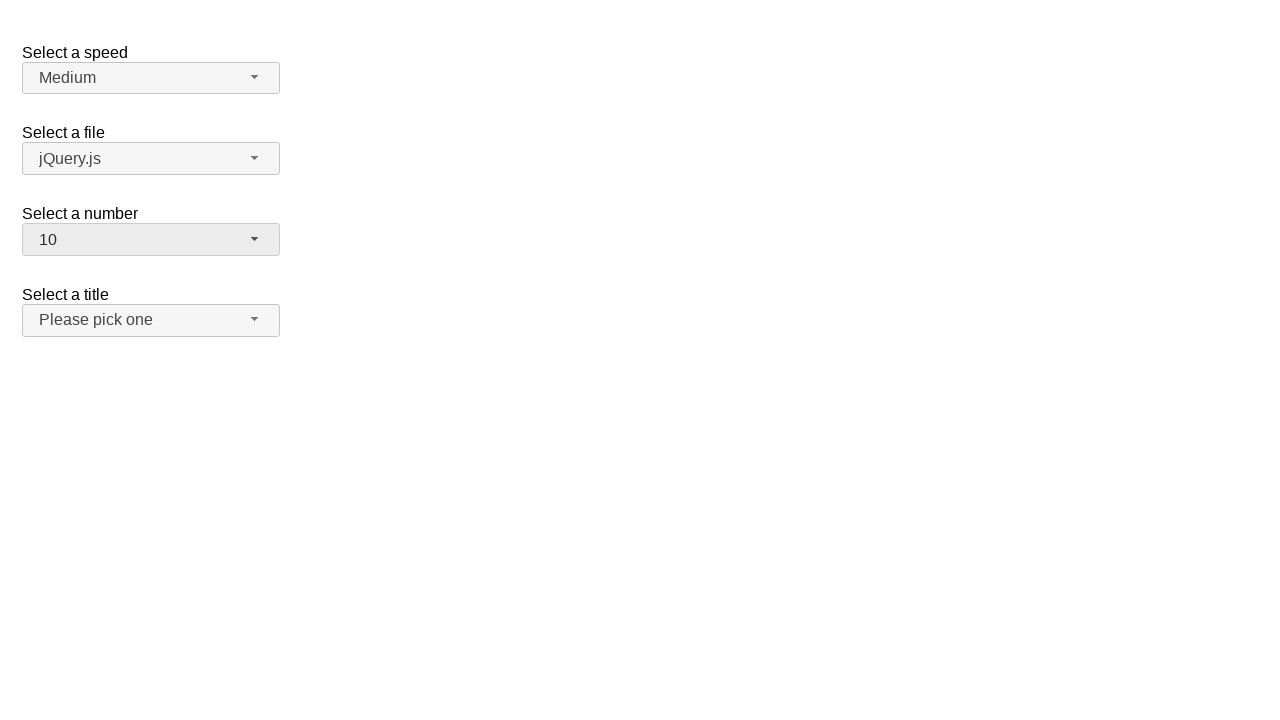